Opens the Ajio e-commerce website and waits for the page to load

Starting URL: https://www.ajio.com/

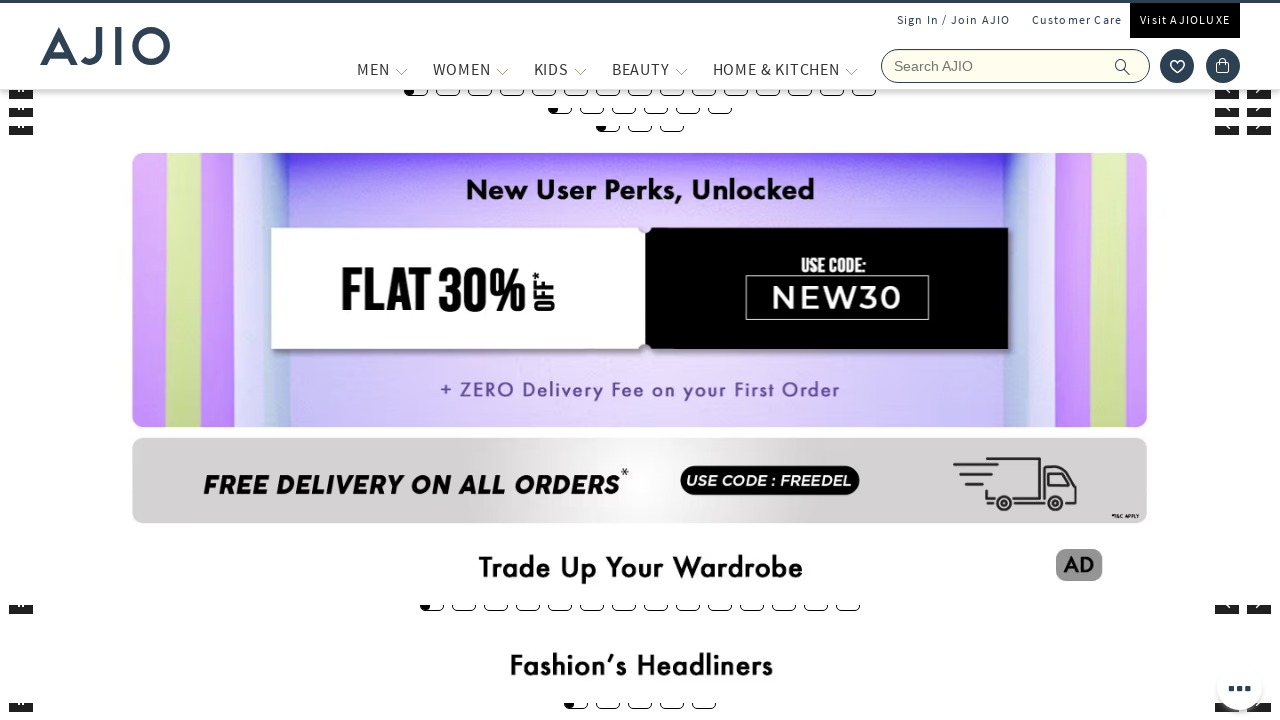

Waited for DOM content to load on Ajio website
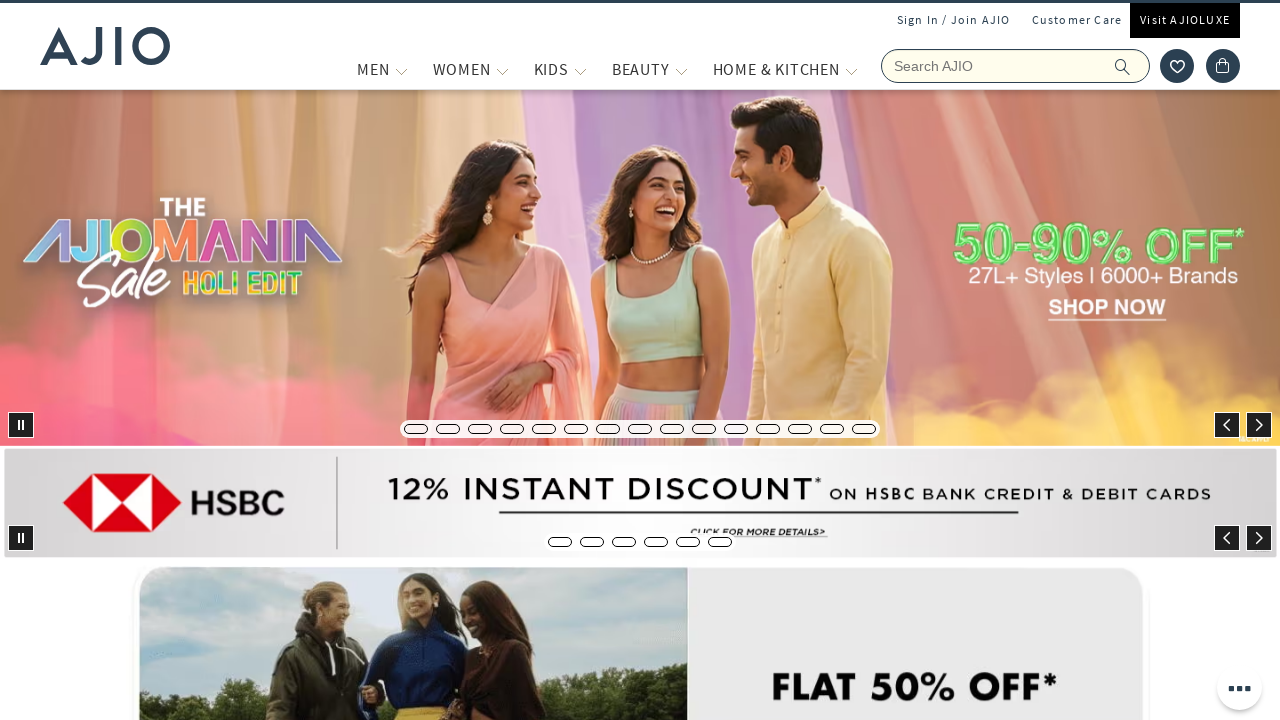

Confirmed page body element is visible and page has fully loaded
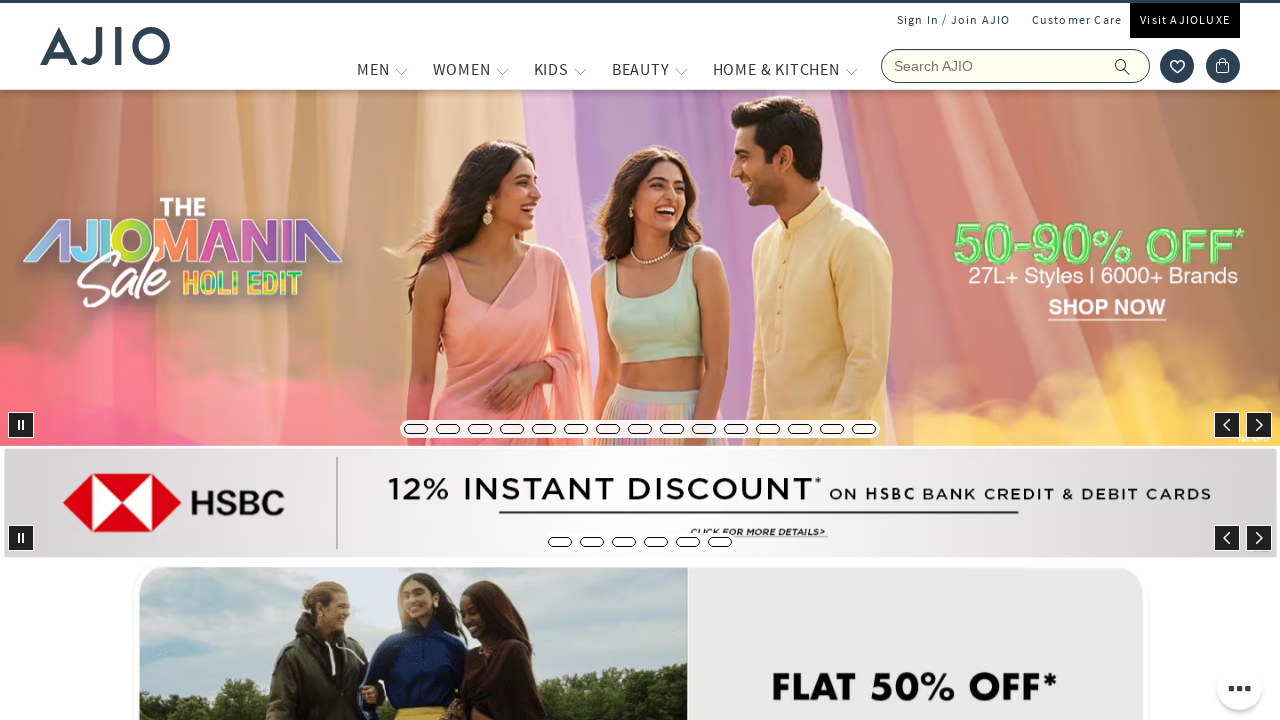

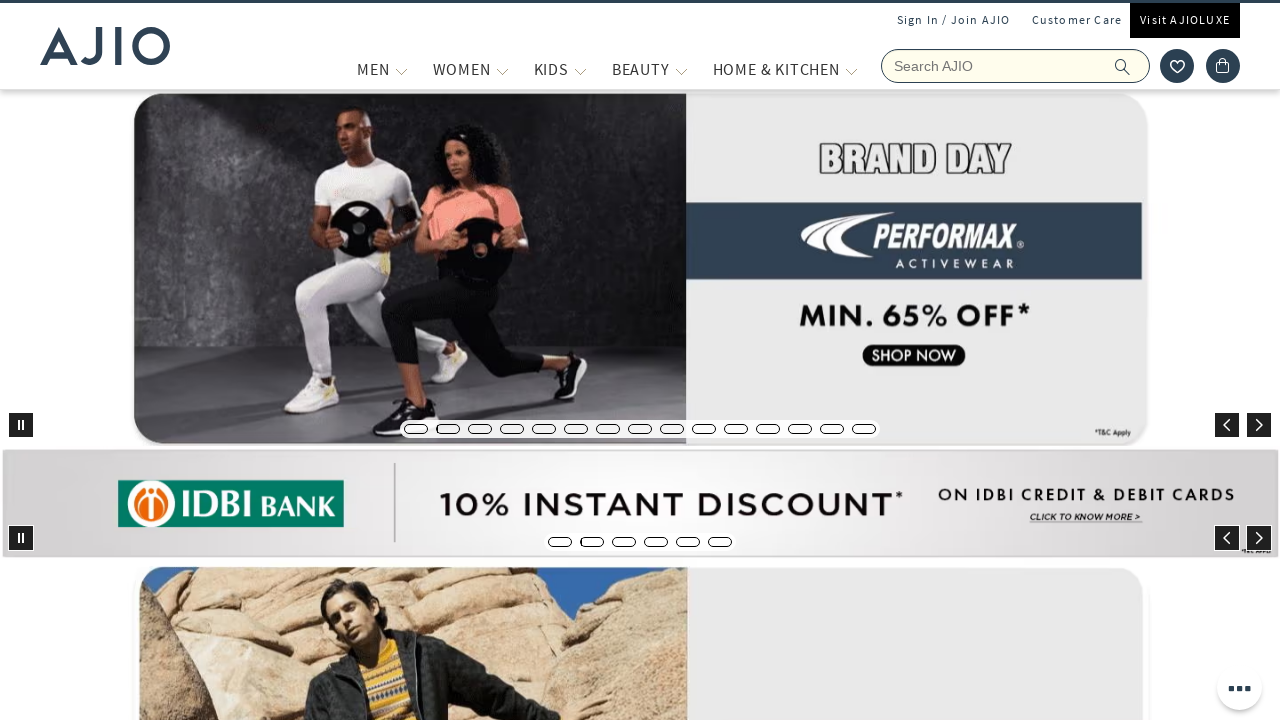